Tests new window/tab handling by clicking a link that opens a new tab, switching to the new tab to verify its content, then switching back to the original window to verify navigation works correctly between tabs.

Starting URL: https://the-internet.herokuapp.com/windows

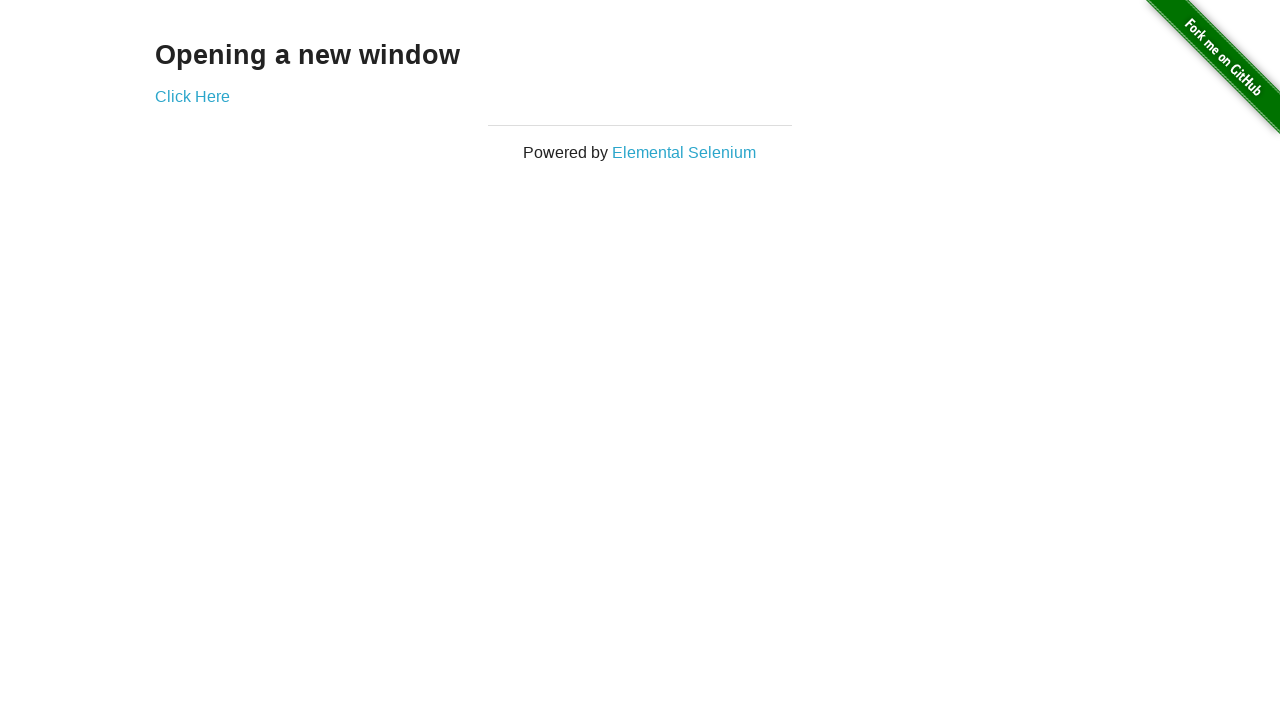

Retrieved heading text from first window
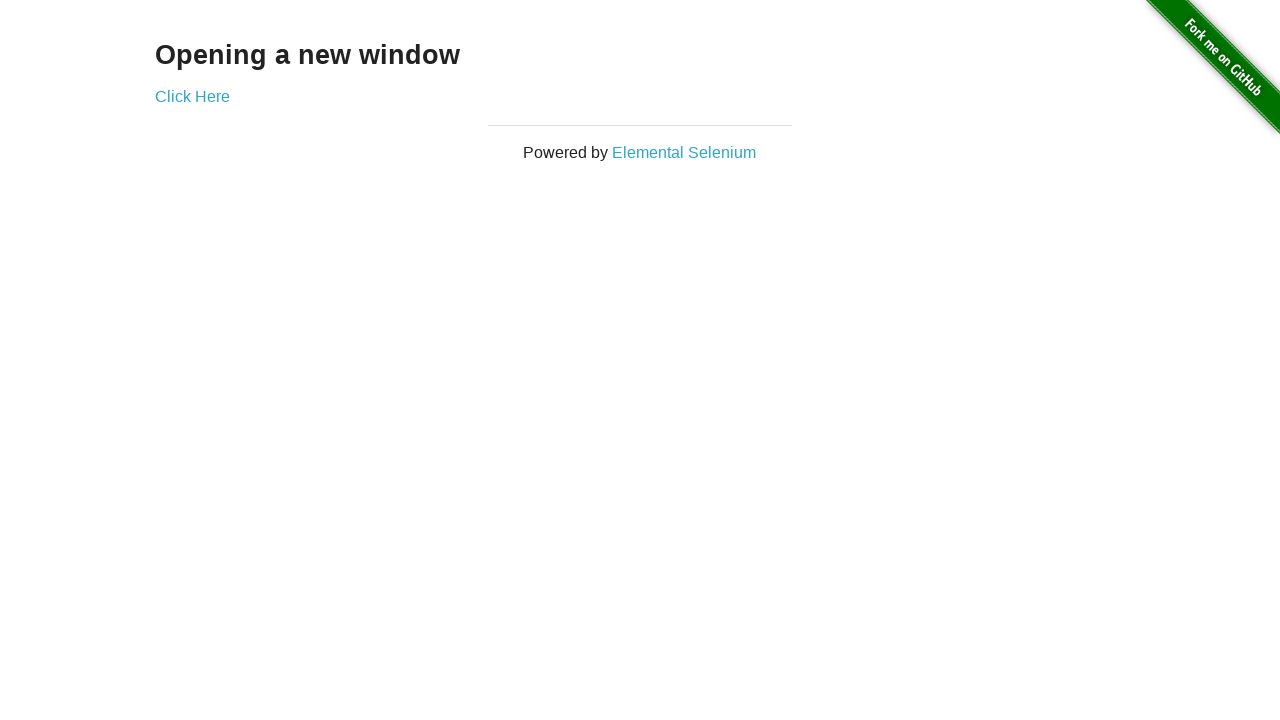

Verified heading text matches 'Opening a new window'
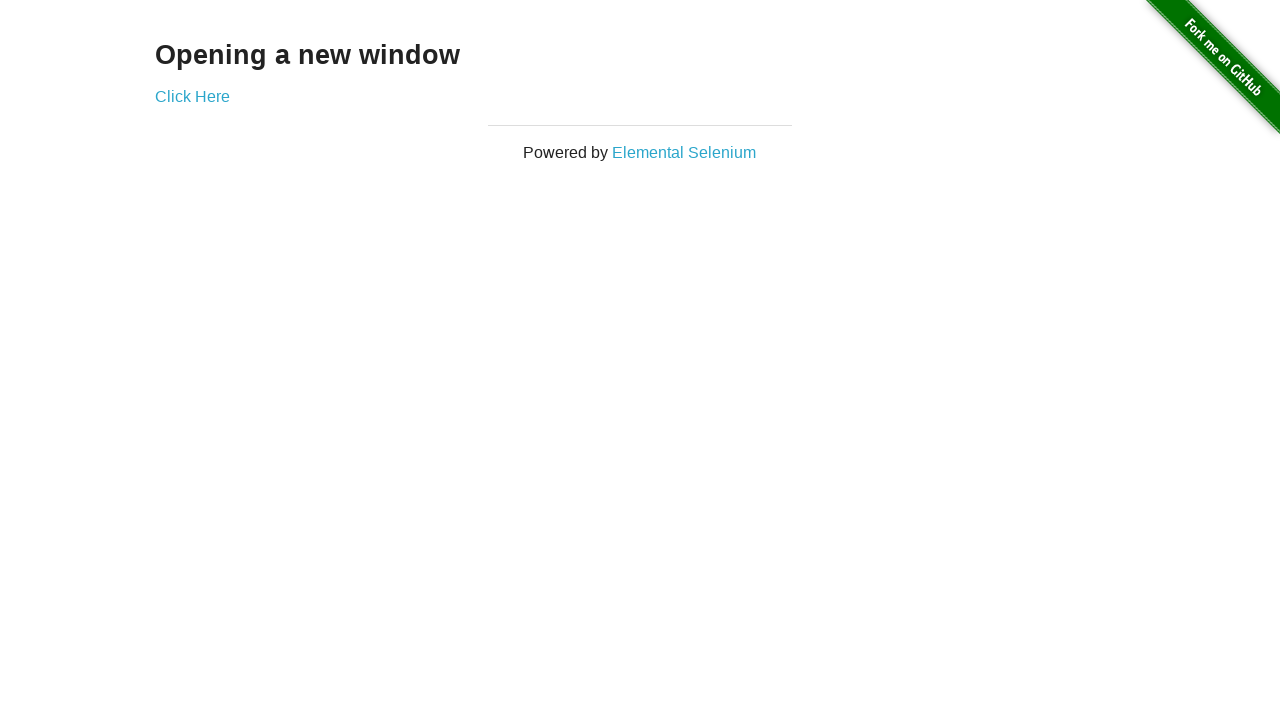

Verified first page title is 'The Internet'
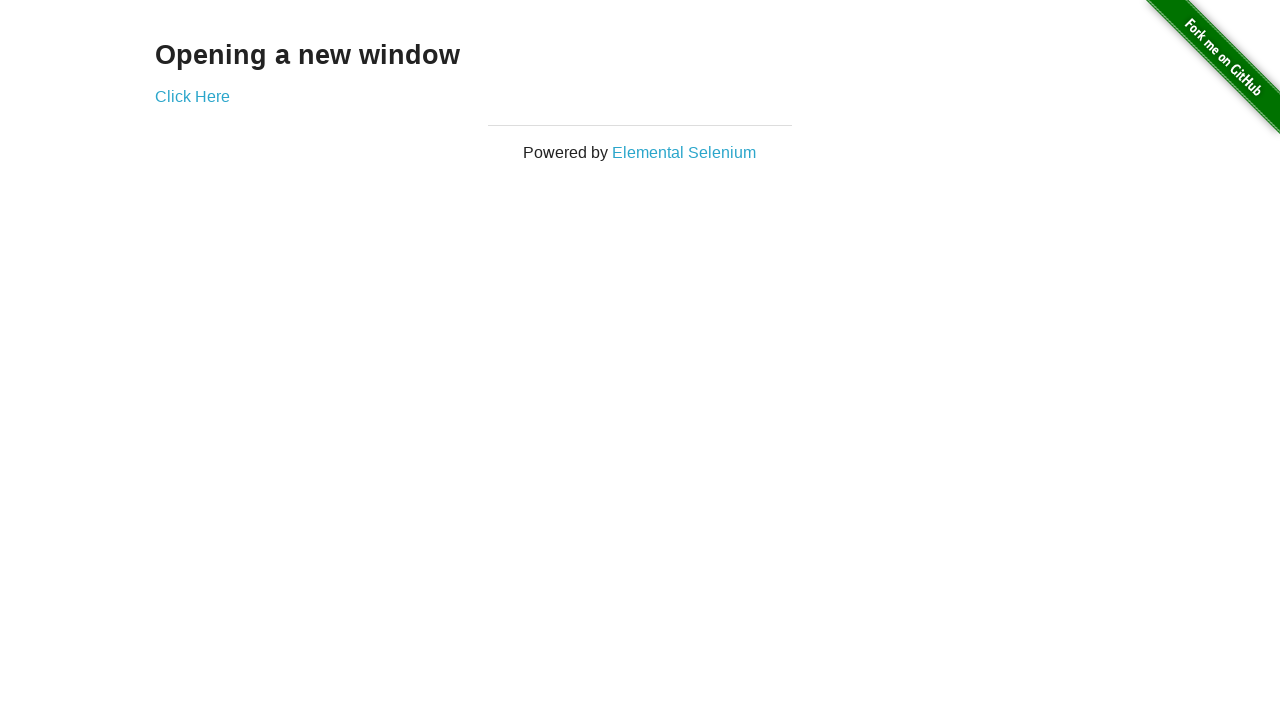

Clicked 'Click Here' link to open new tab at (192, 96) on text=Click Here
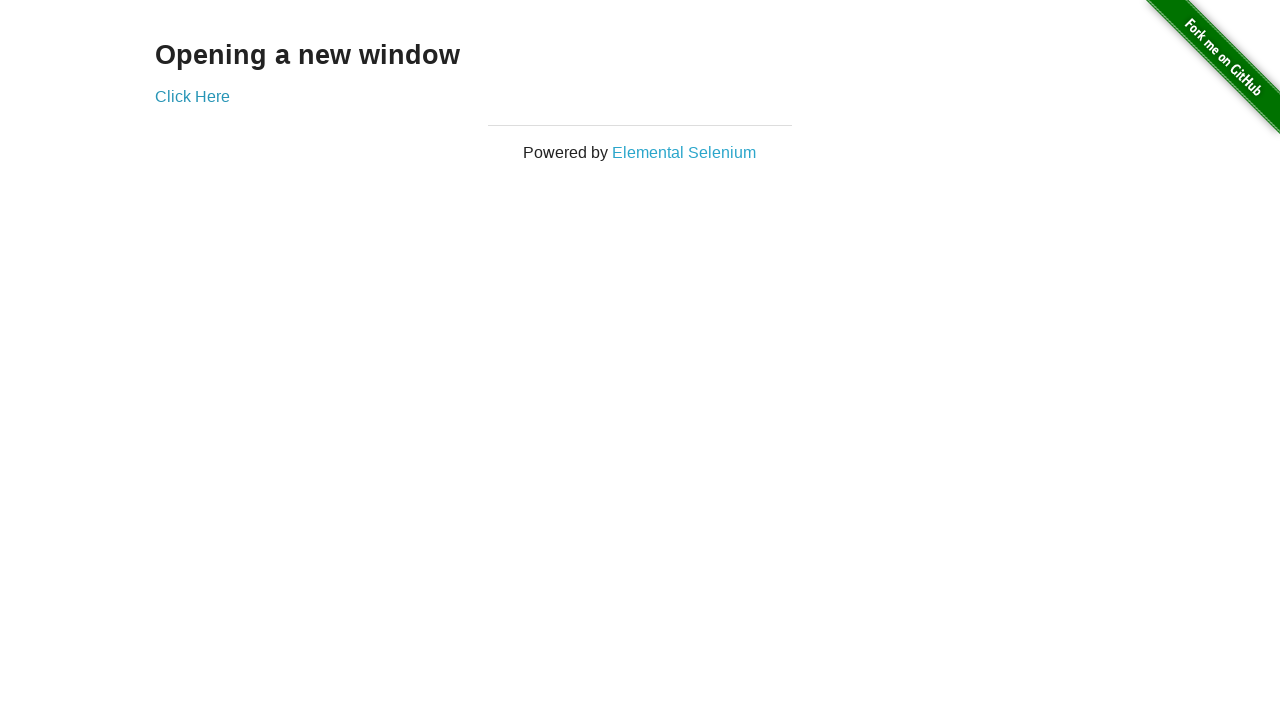

Captured new page/tab object
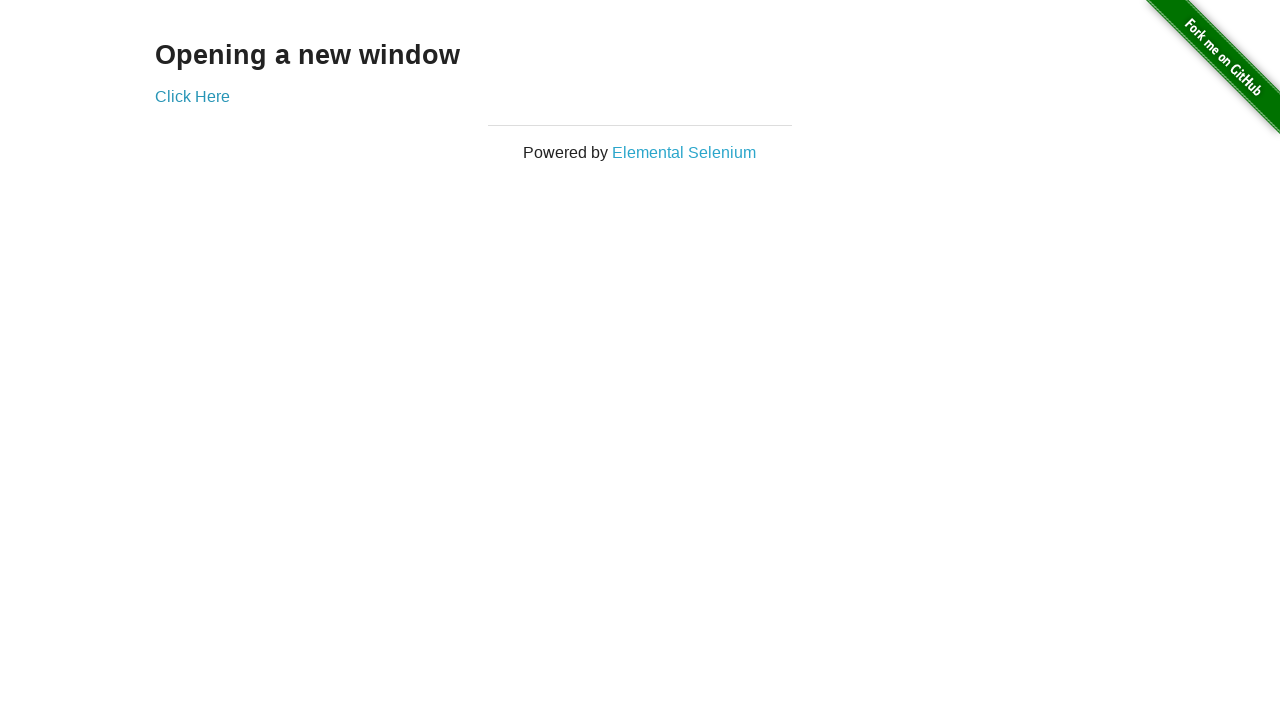

Waited for new page to fully load
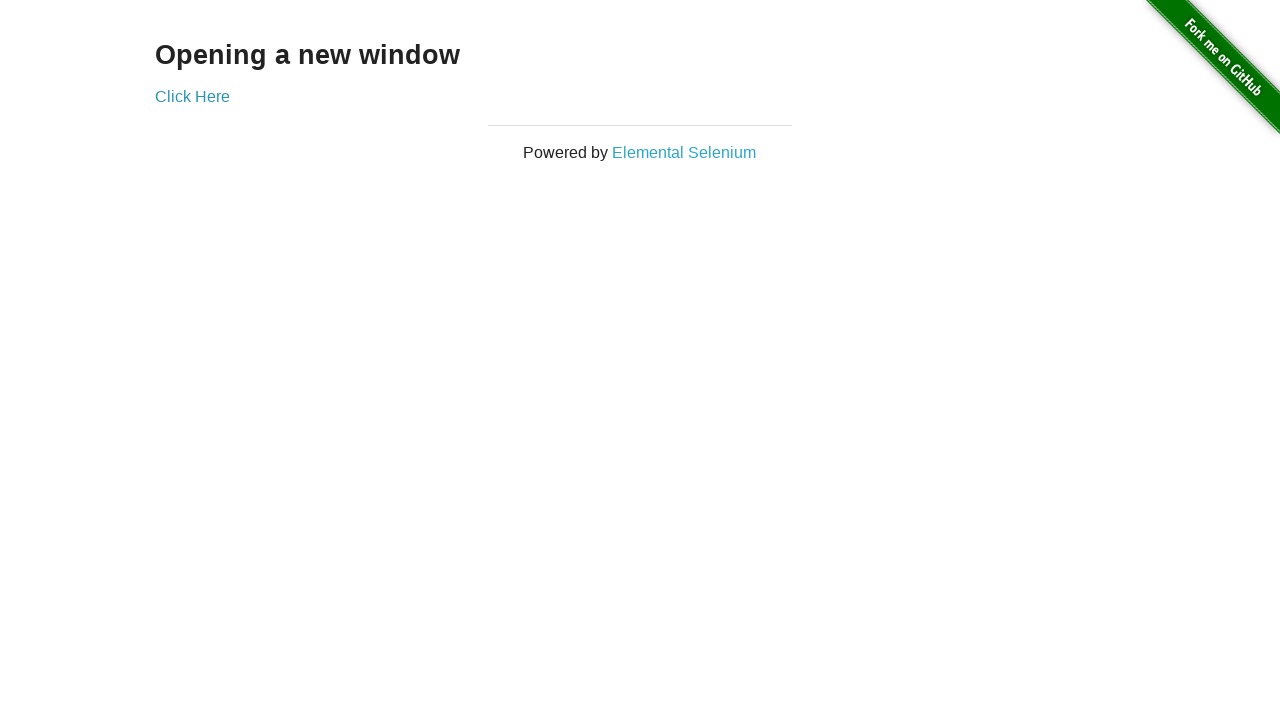

Verified new window title is 'New Window'
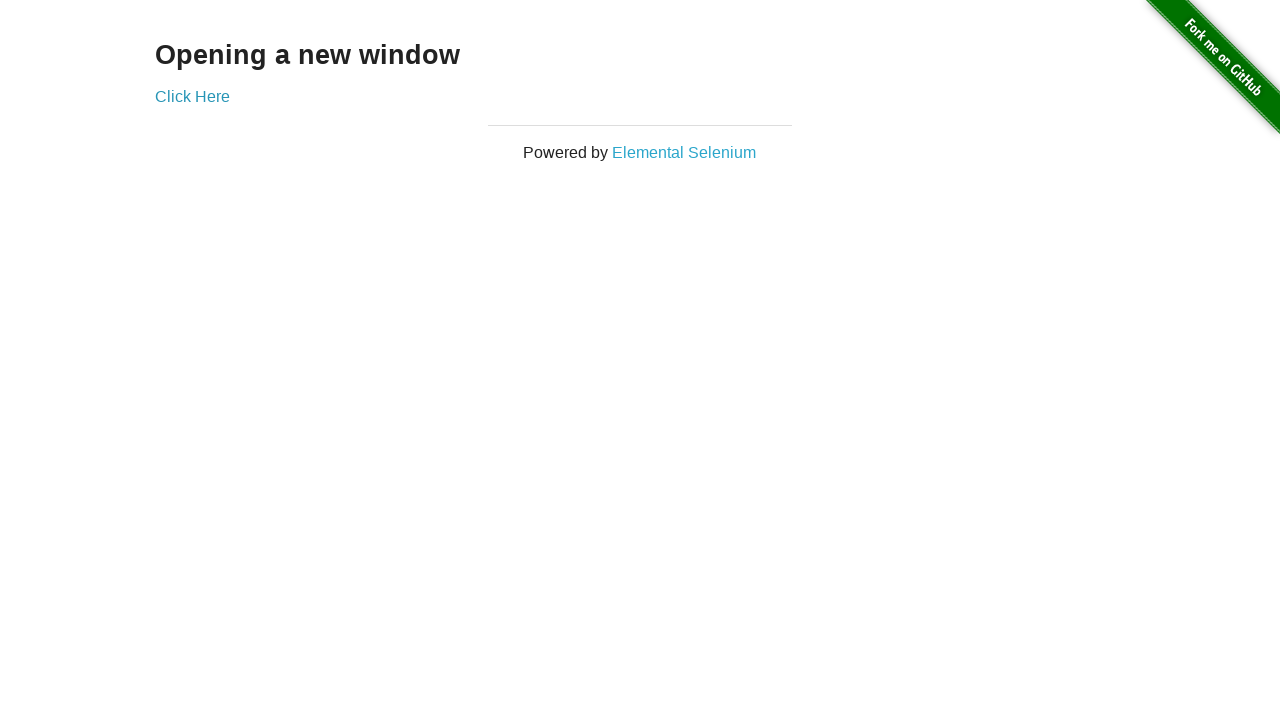

Retrieved heading text from new window
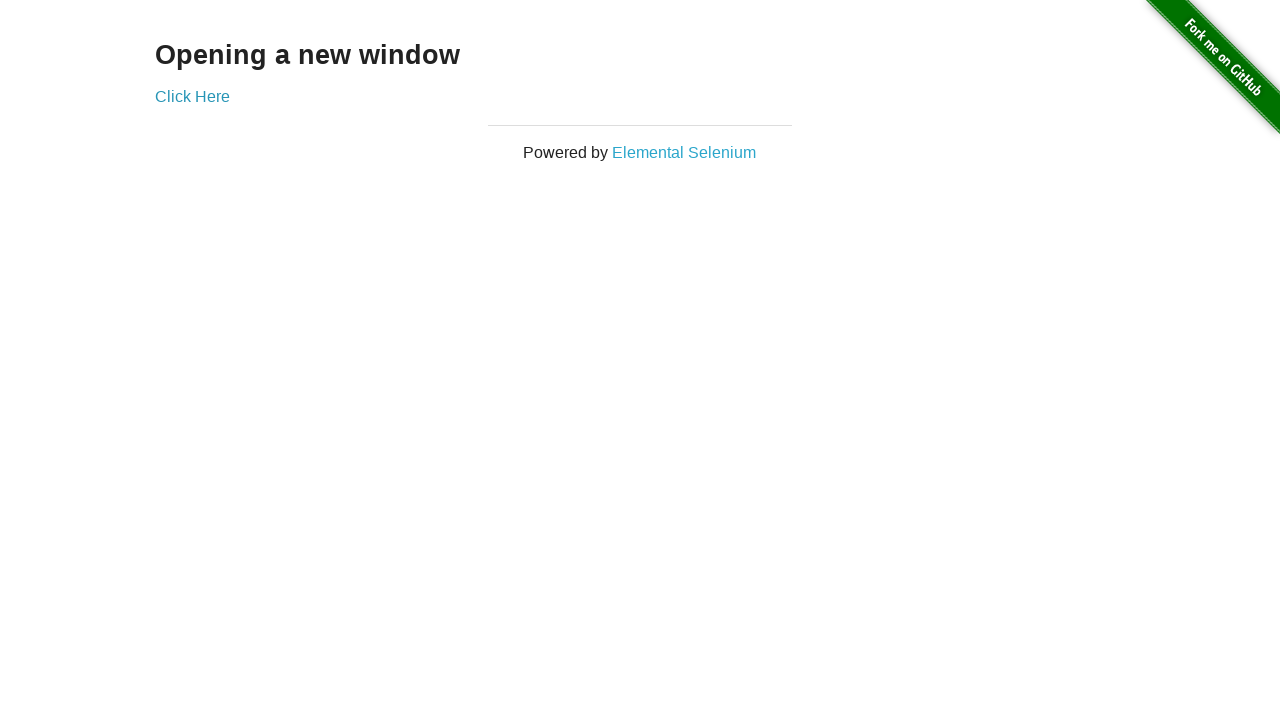

Verified new window heading text matches 'New Window'
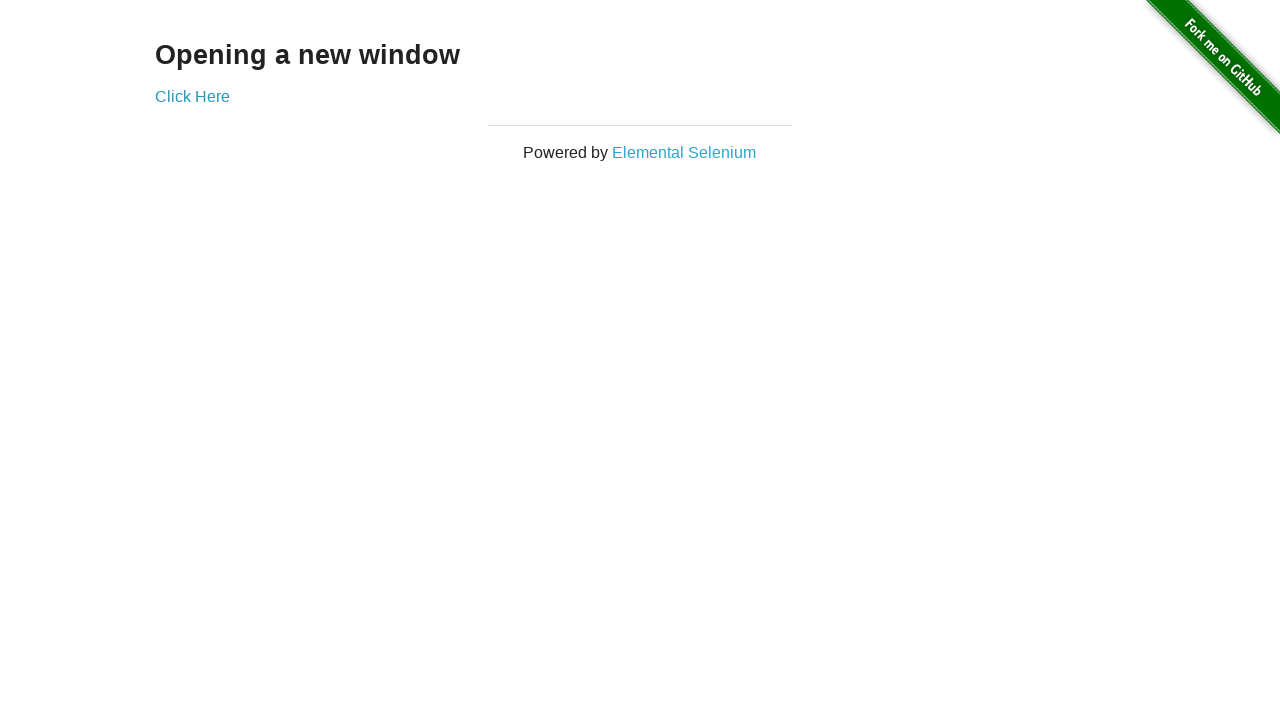

Switched focus back to original page
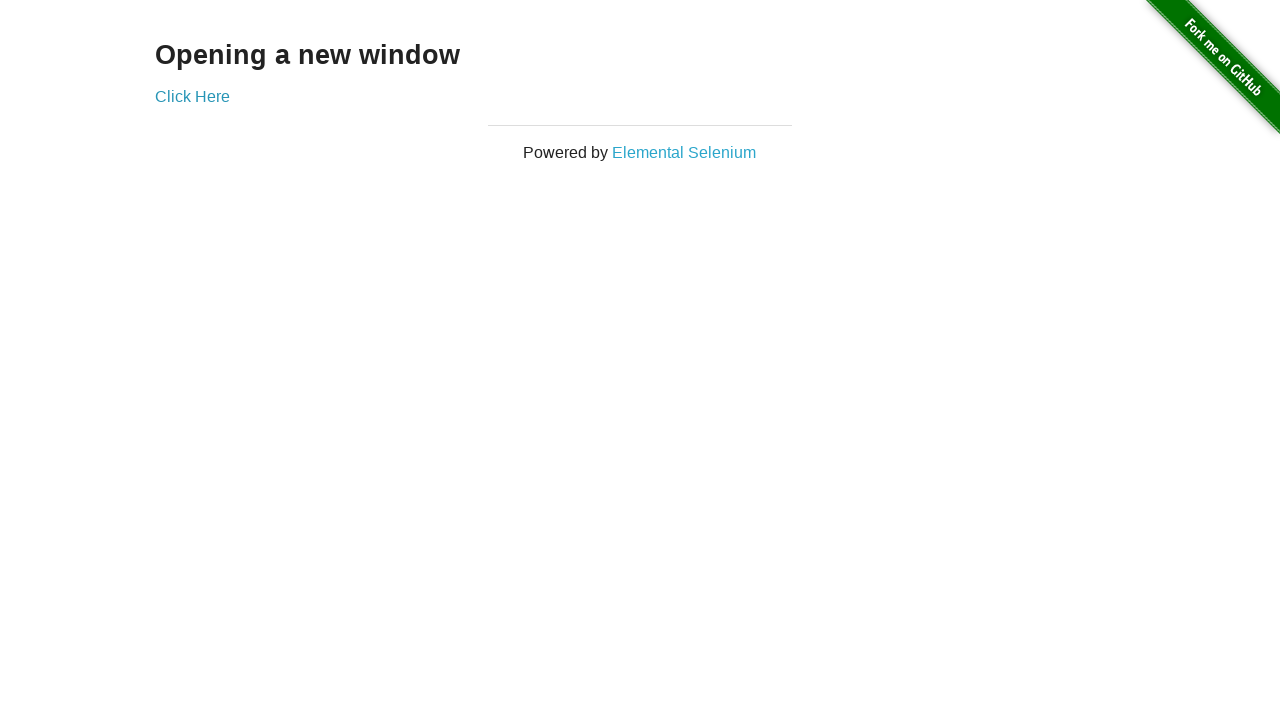

Verified original page title contains 'The Internet'
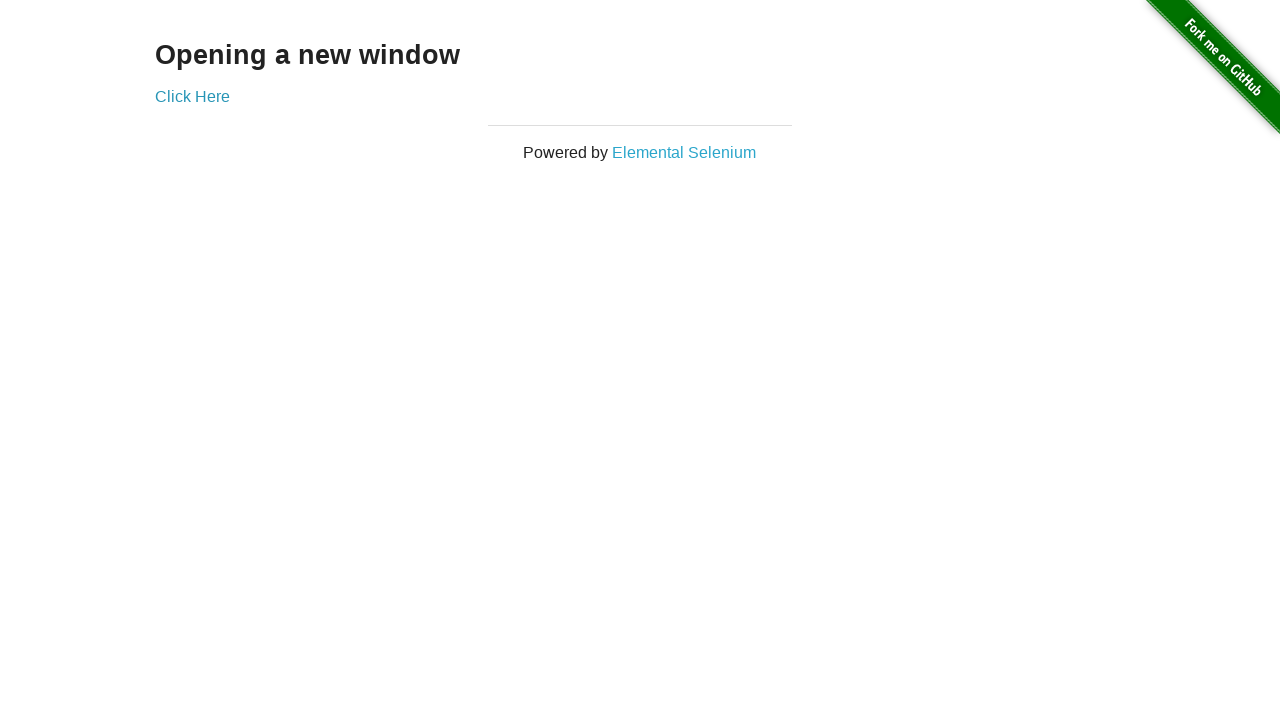

Switched focus to new page again
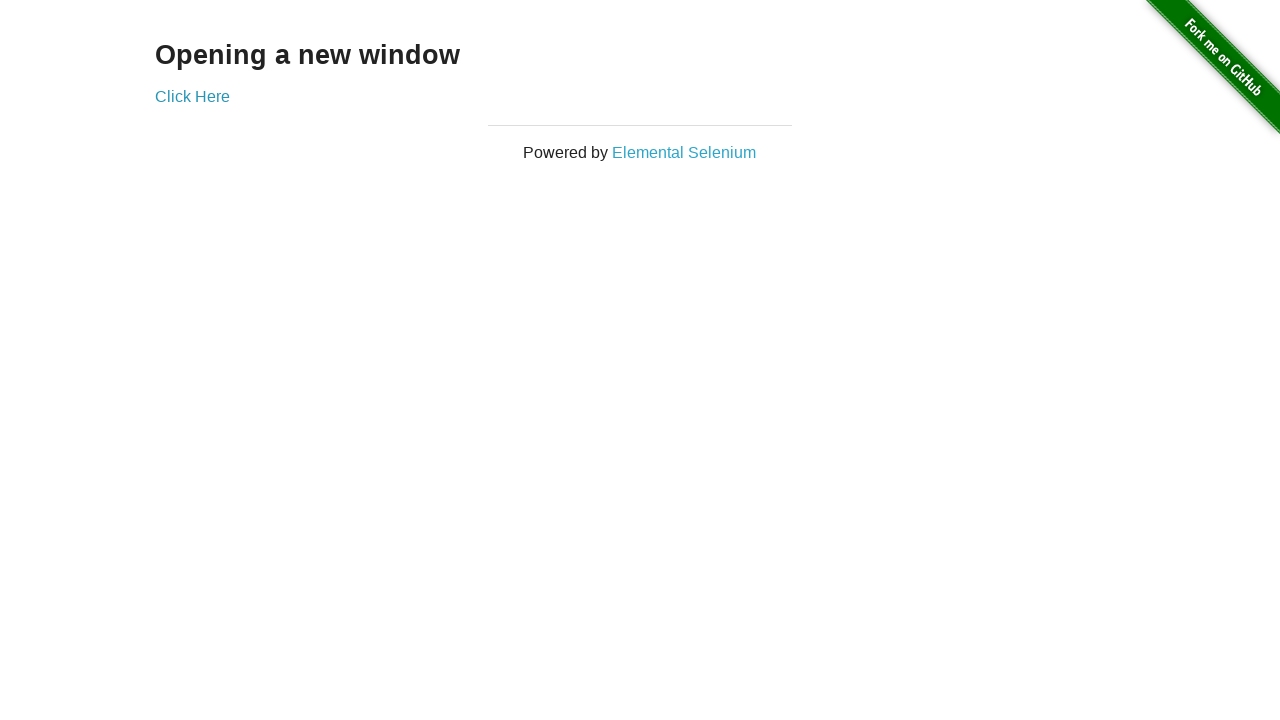

Switched focus back to original page
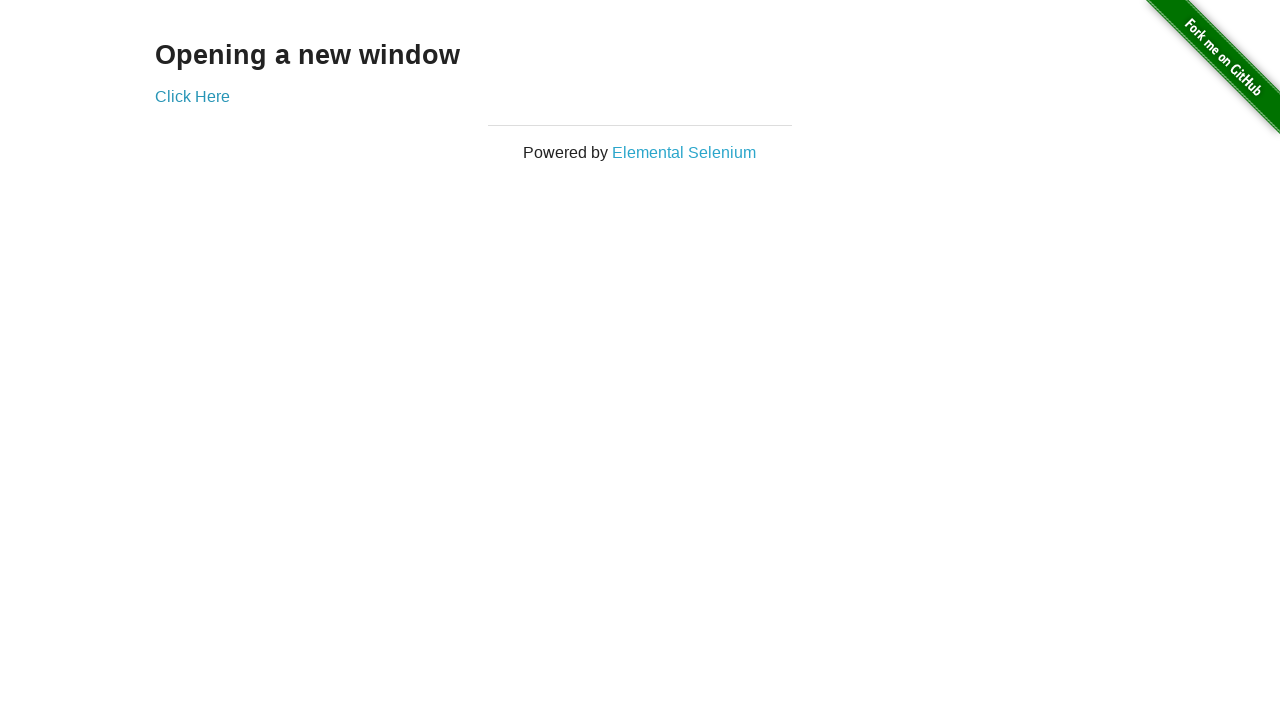

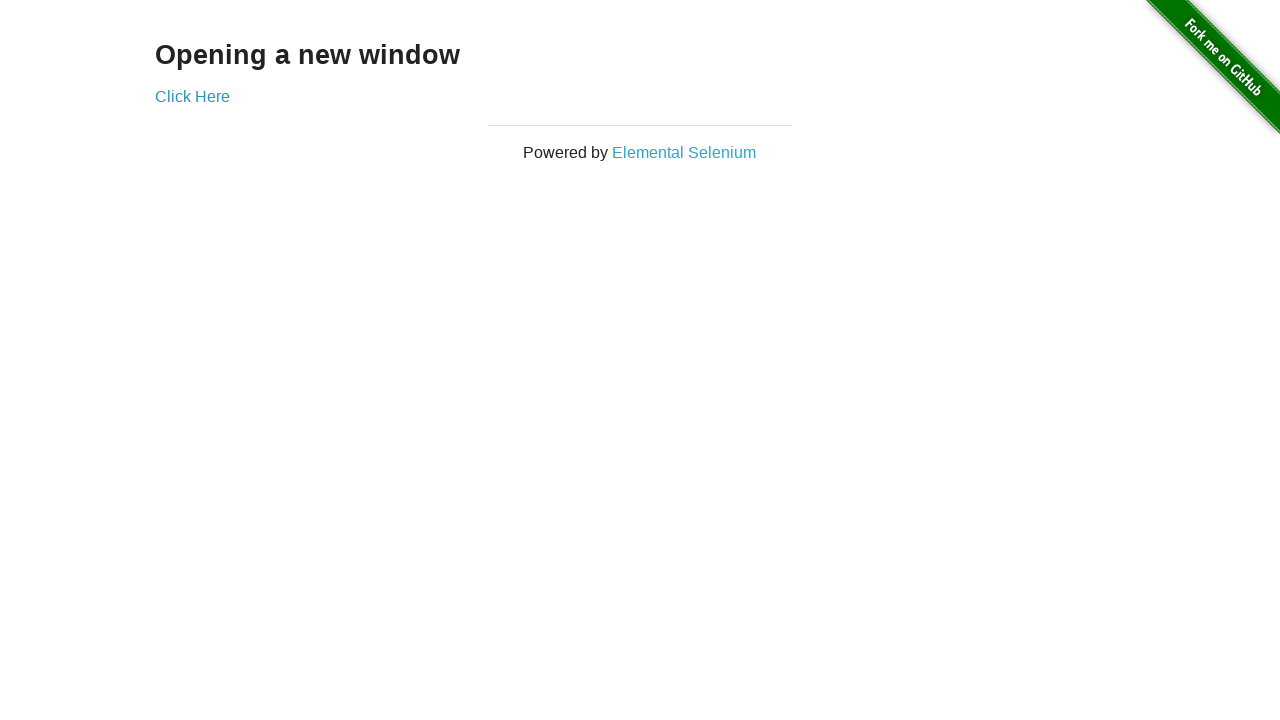